Tests adding an element on the Heroku app by clicking a button and verifying the element appears

Starting URL: https://the-internet.herokuapp.com/

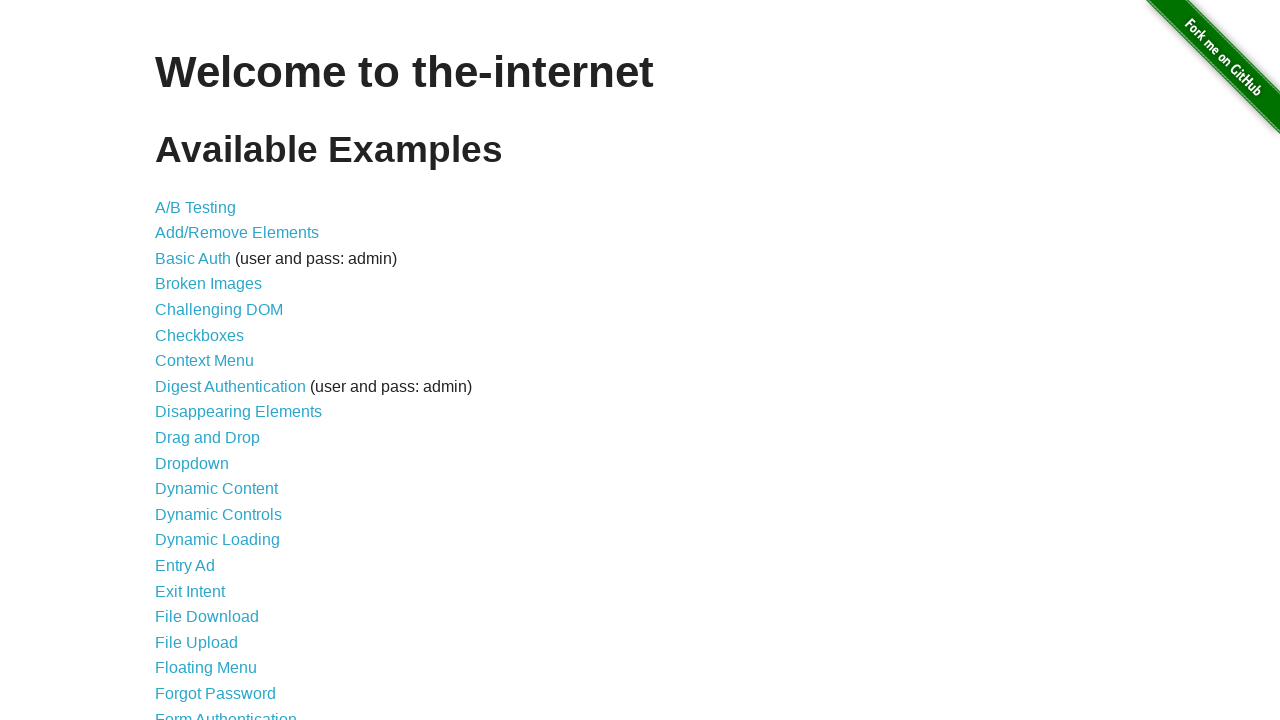

Clicked on Add/Remove Elements link at (237, 233) on xpath=//a[@href='/add_remove_elements/']
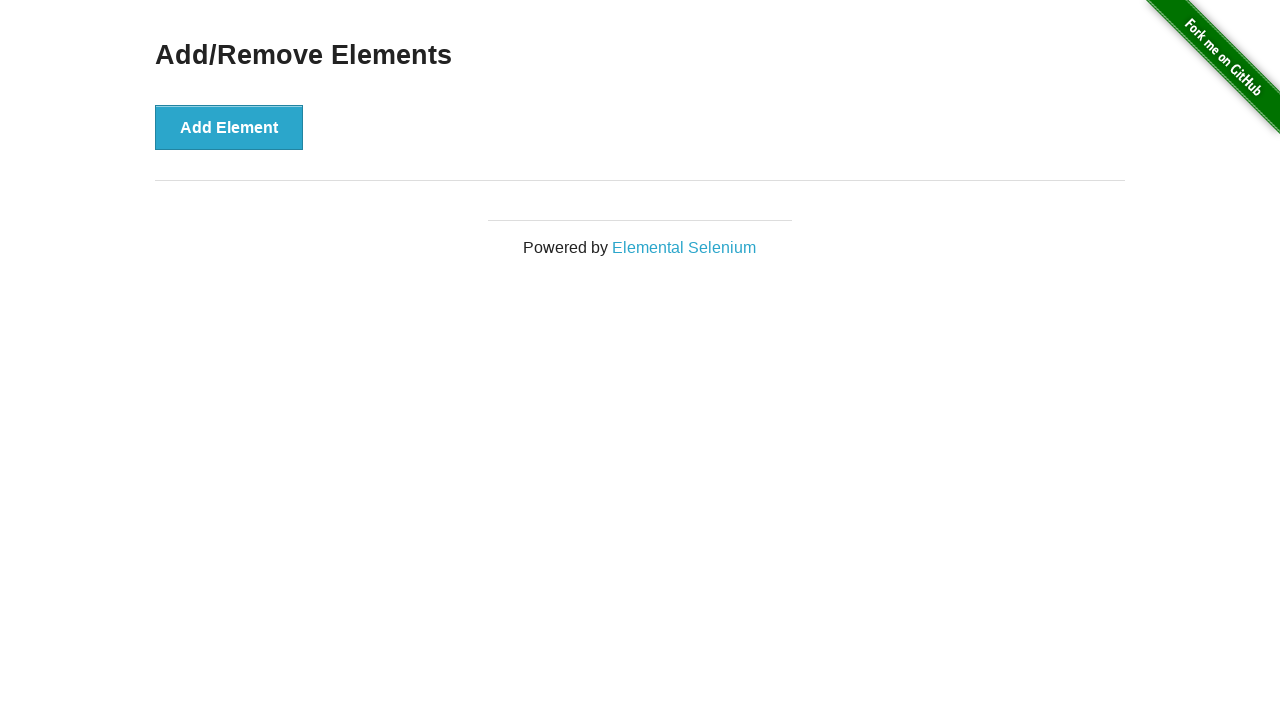

Clicked Add Element button at (229, 127) on xpath=//button[@onclick='addElement()']
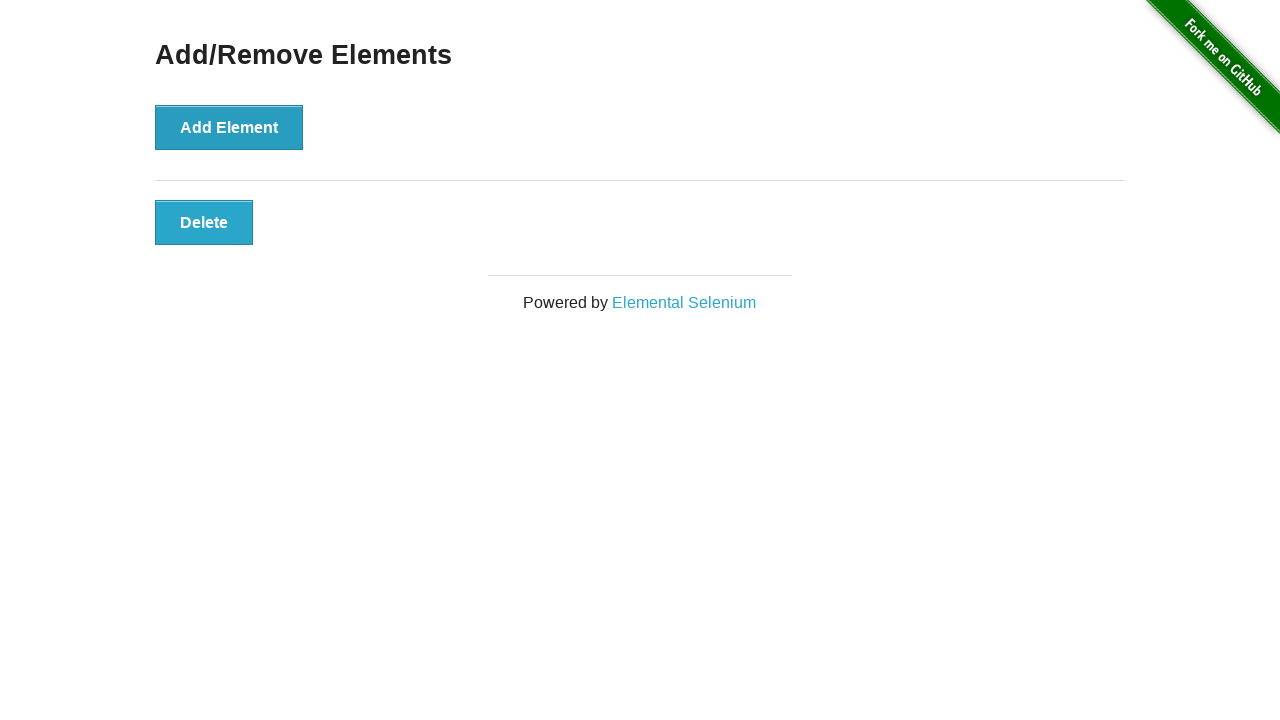

Verified that the newly added element appeared on the page
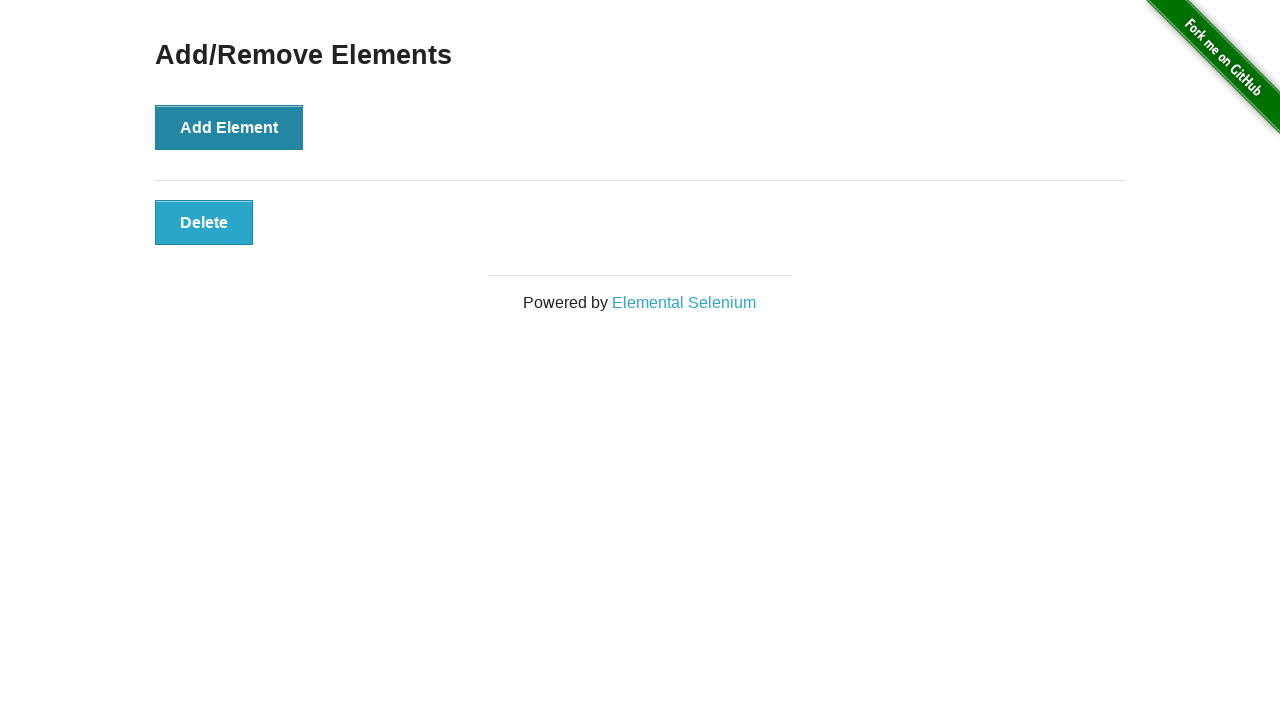

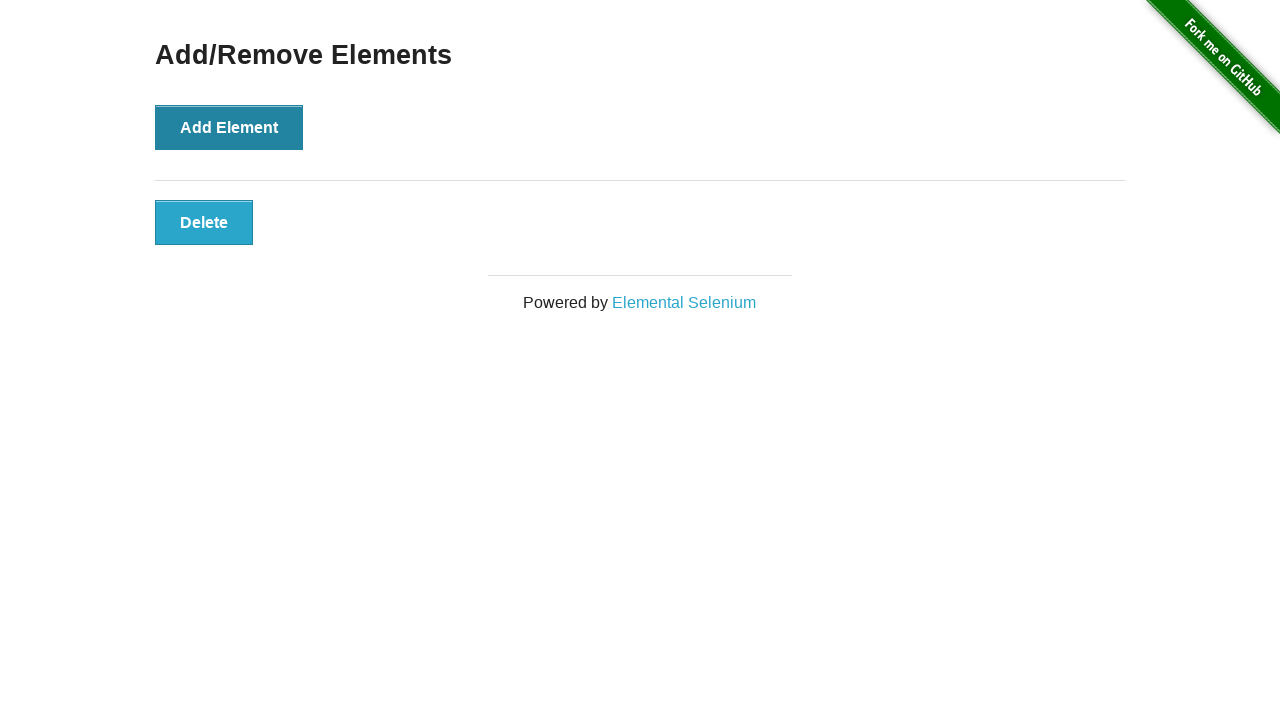